Tests adding todo items to the list by filling the input field and pressing Enter, then verifying the items appear in the list

Starting URL: https://demo.playwright.dev/todomvc

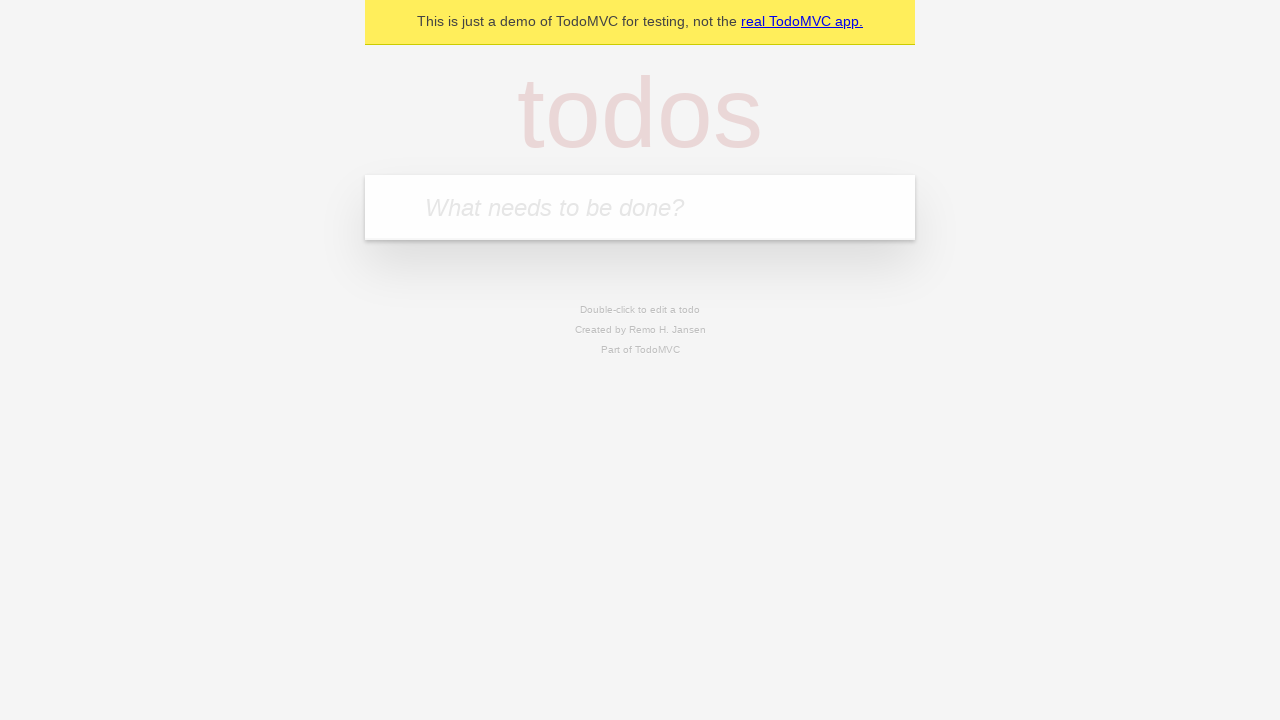

Filled input field with 'buy some cheese' on internal:attr=[placeholder="What needs to be done?"i]
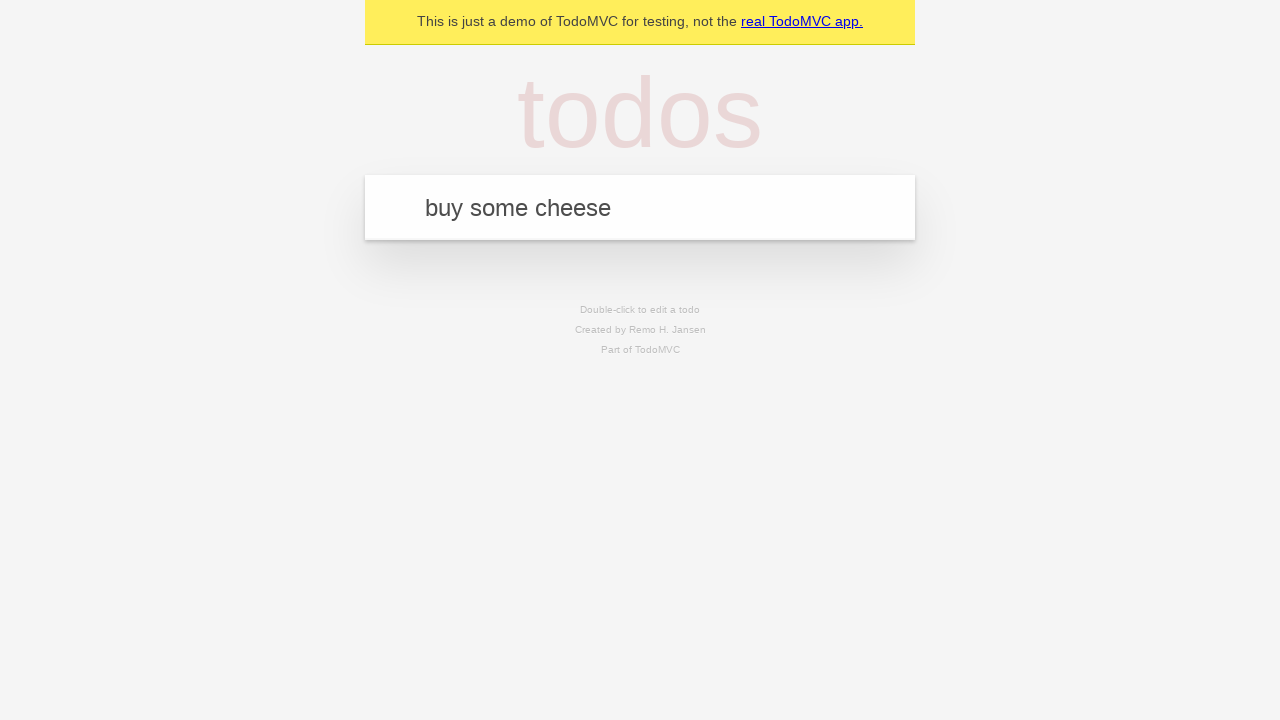

Pressed Enter to add first todo item on internal:attr=[placeholder="What needs to be done?"i]
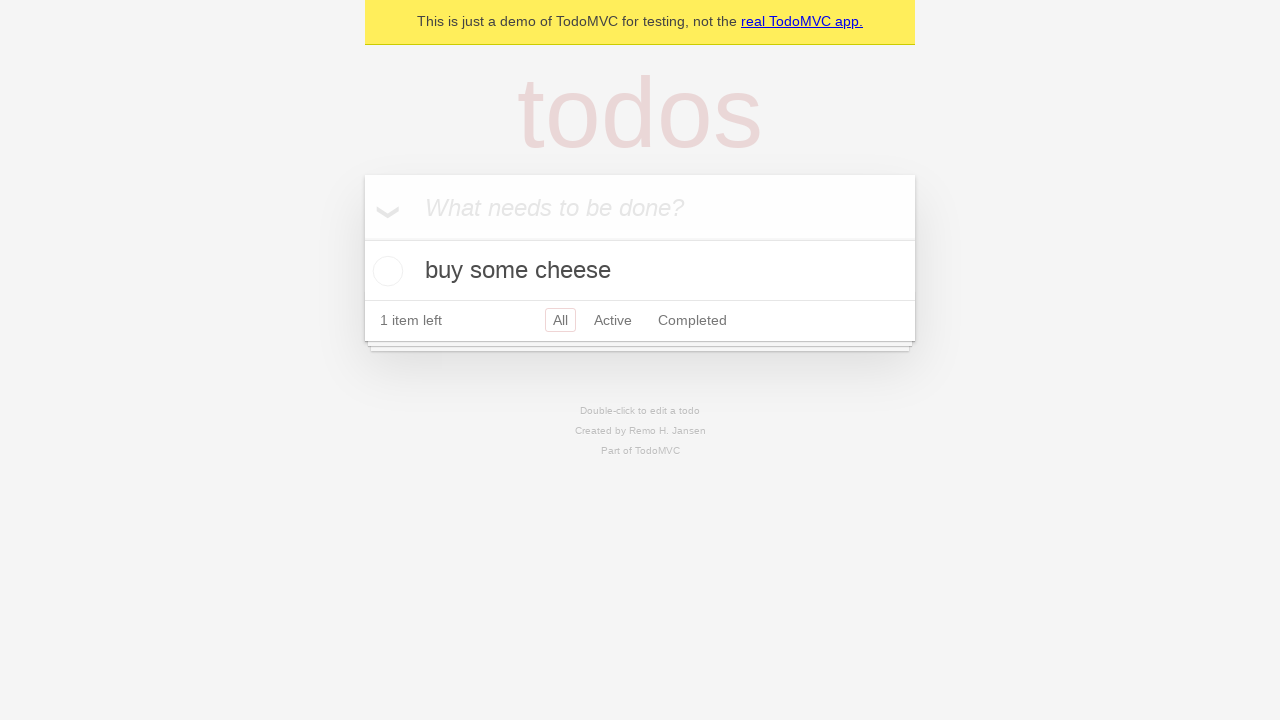

First todo item appeared in the list
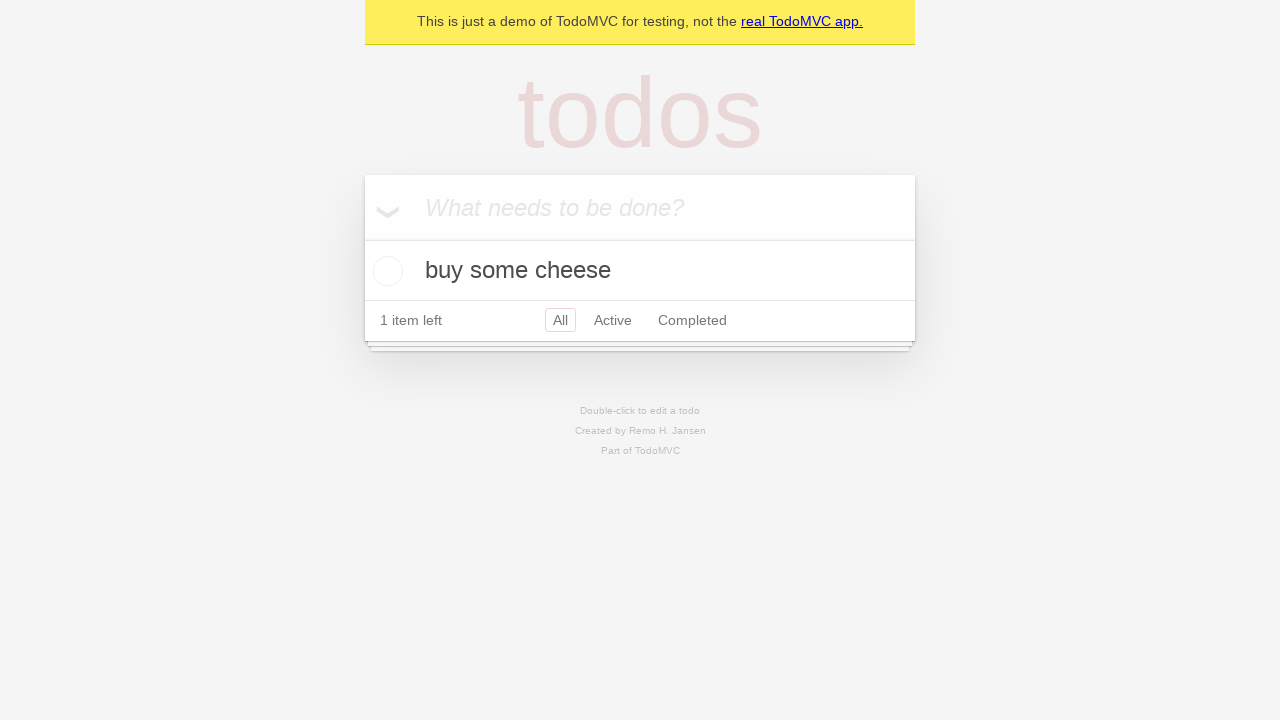

Filled input field with 'feed the cat' on internal:attr=[placeholder="What needs to be done?"i]
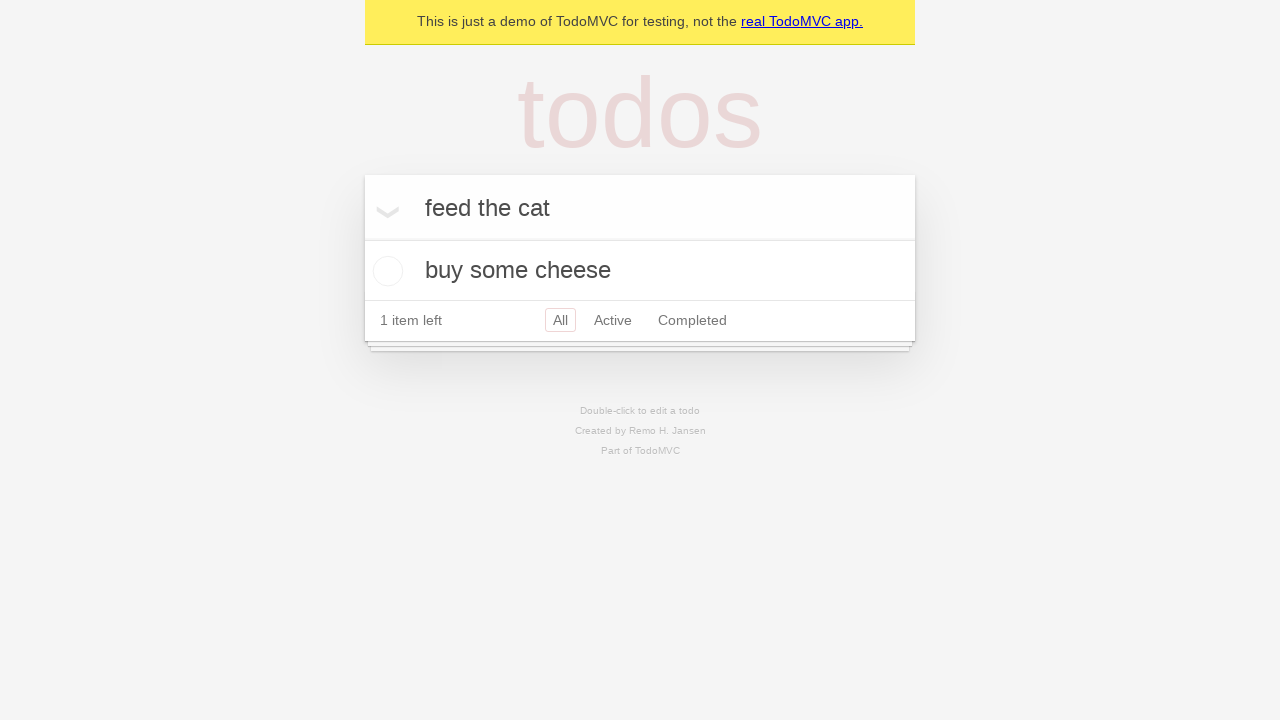

Pressed Enter to add second todo item on internal:attr=[placeholder="What needs to be done?"i]
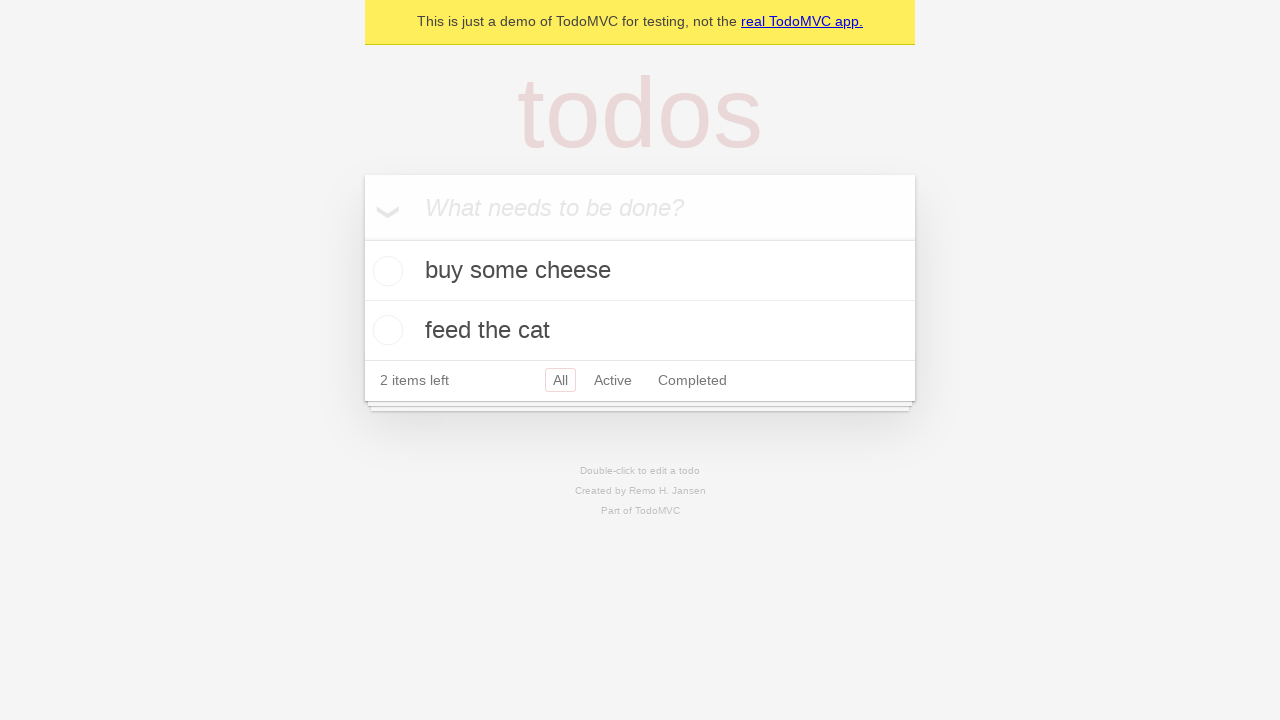

Second todo item appeared, verified 2 items now in list
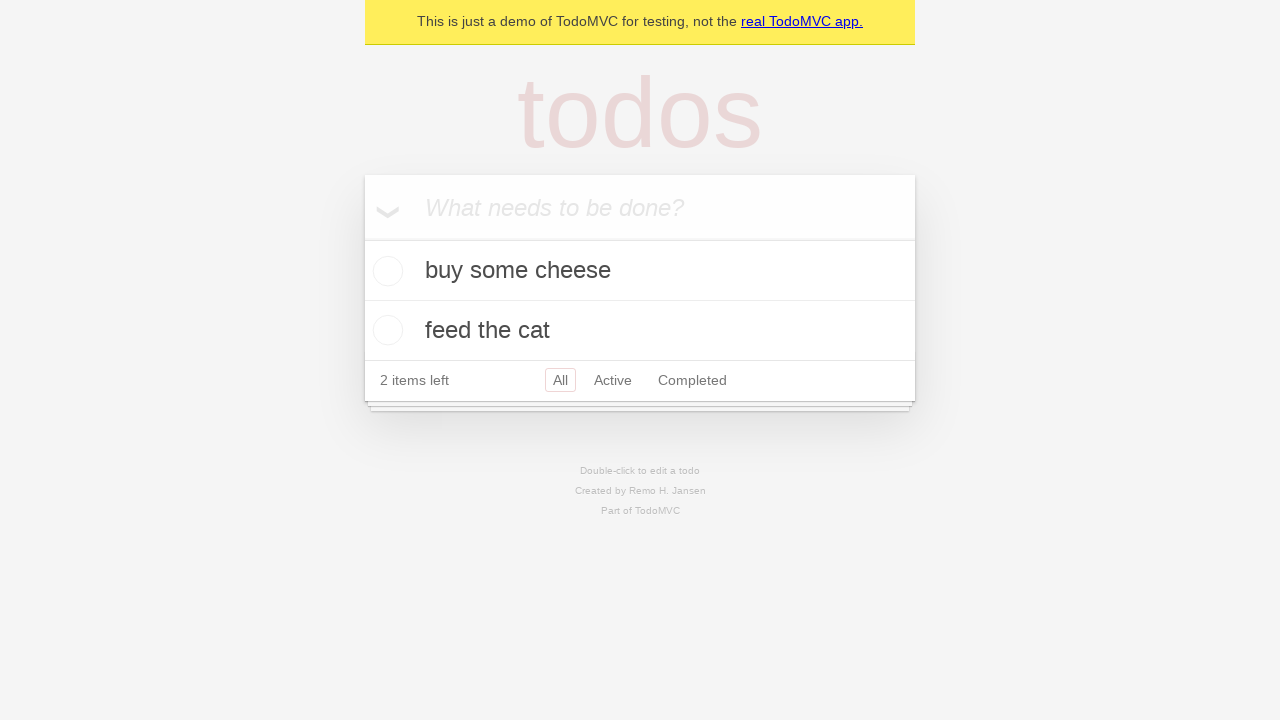

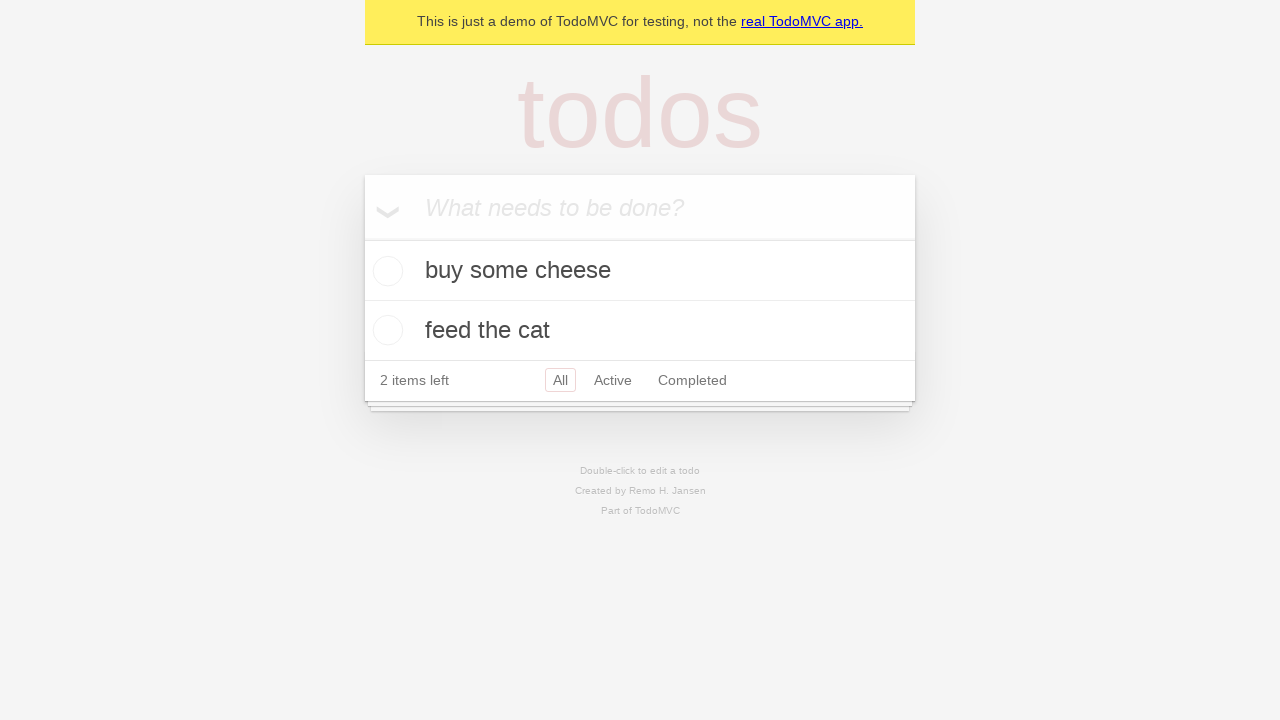